Tests form submission with alert handling by filling user details and verifying the alert message content

Starting URL: http://automationbykrishna.com/#

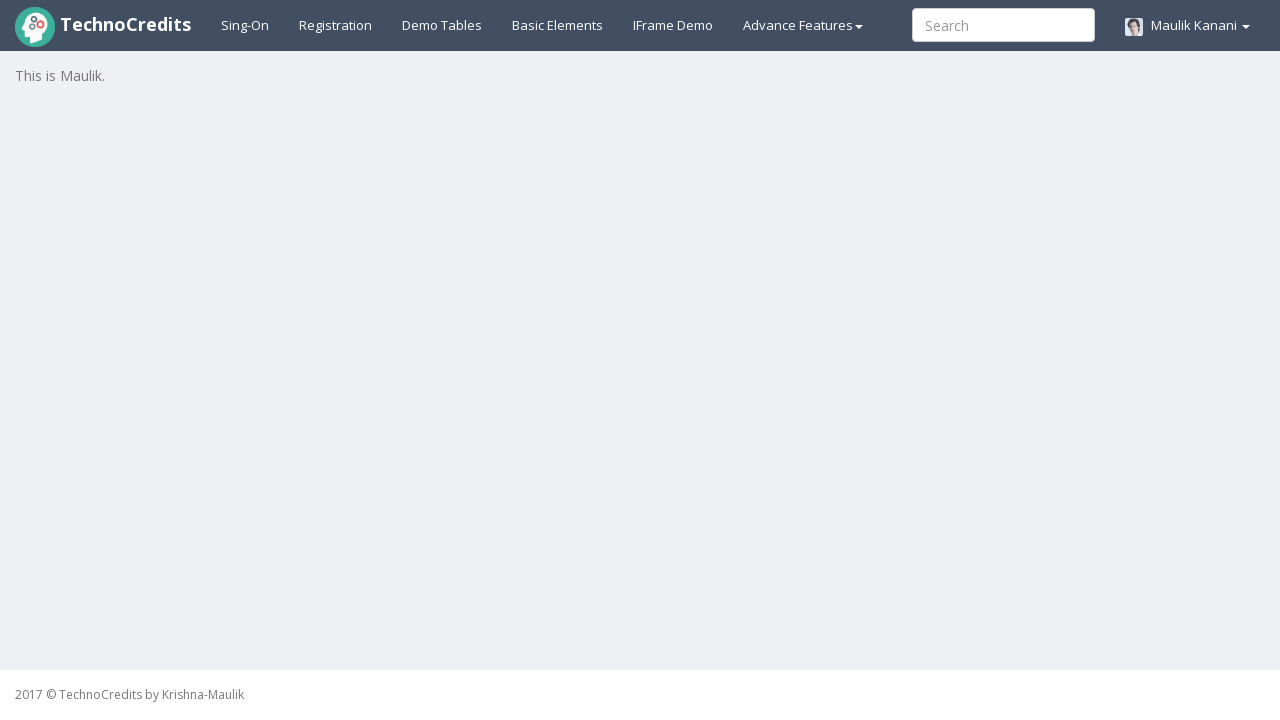

Clicked on Basic Elements section at (558, 25) on #basicelements
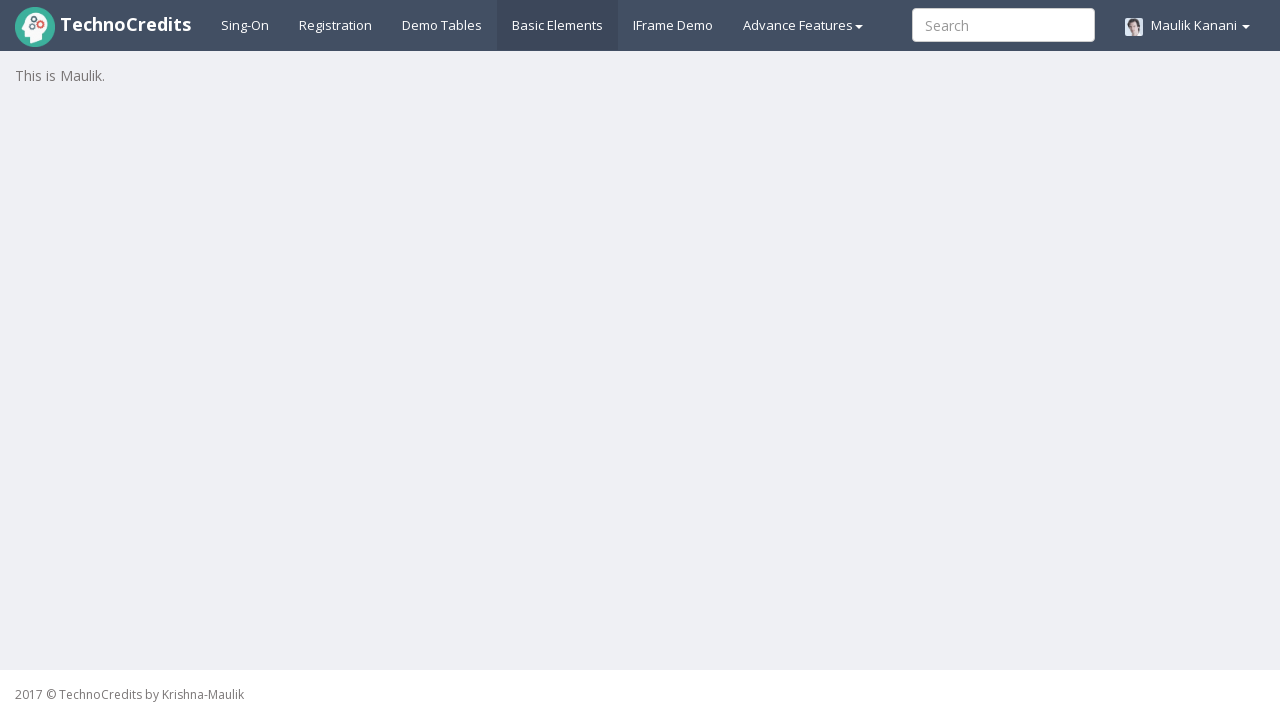

Form became visible with UserFirstName field
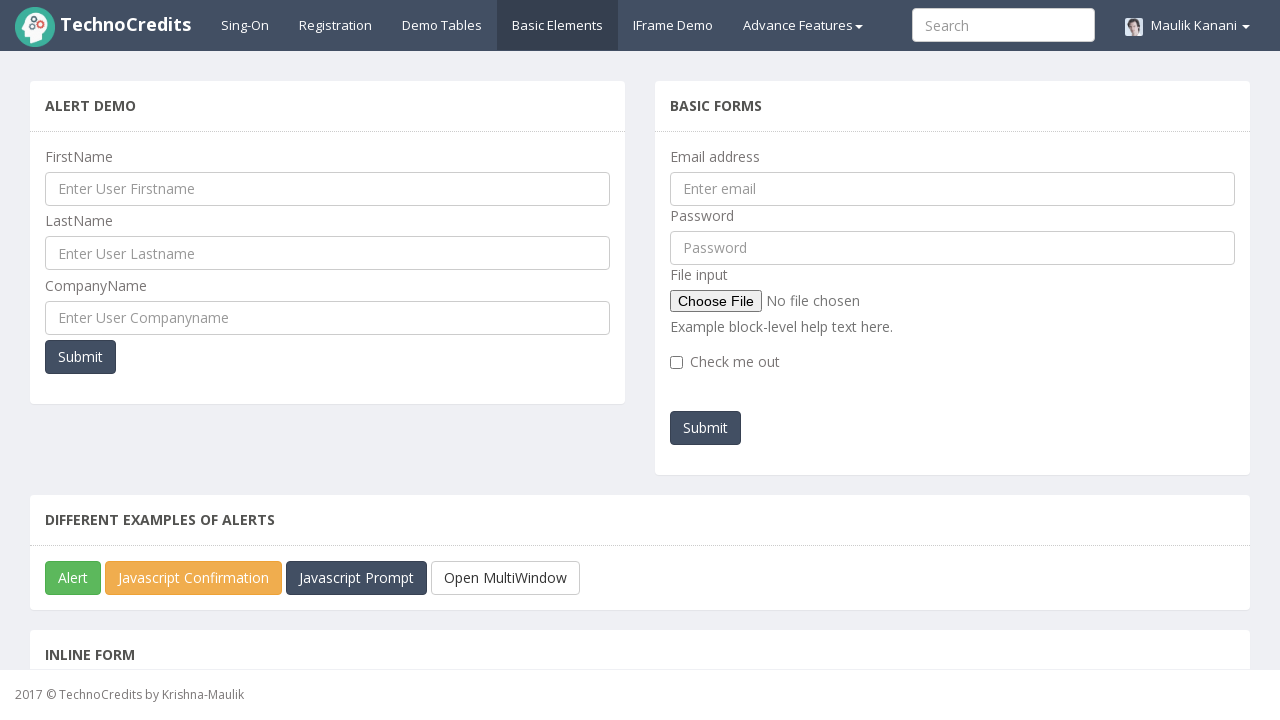

Filled UserFirstName field with 'Sagar' on #UserFirstName
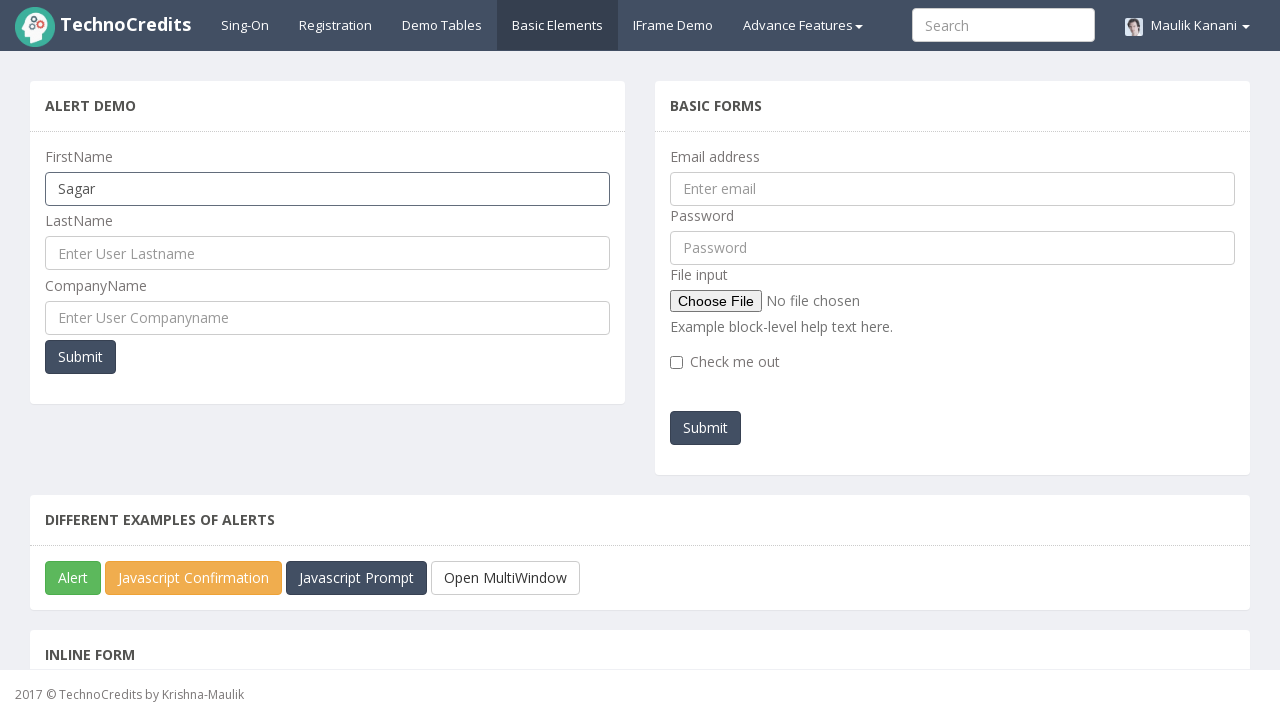

Filled UserLastName field with 'Yadav' on #UserLastName
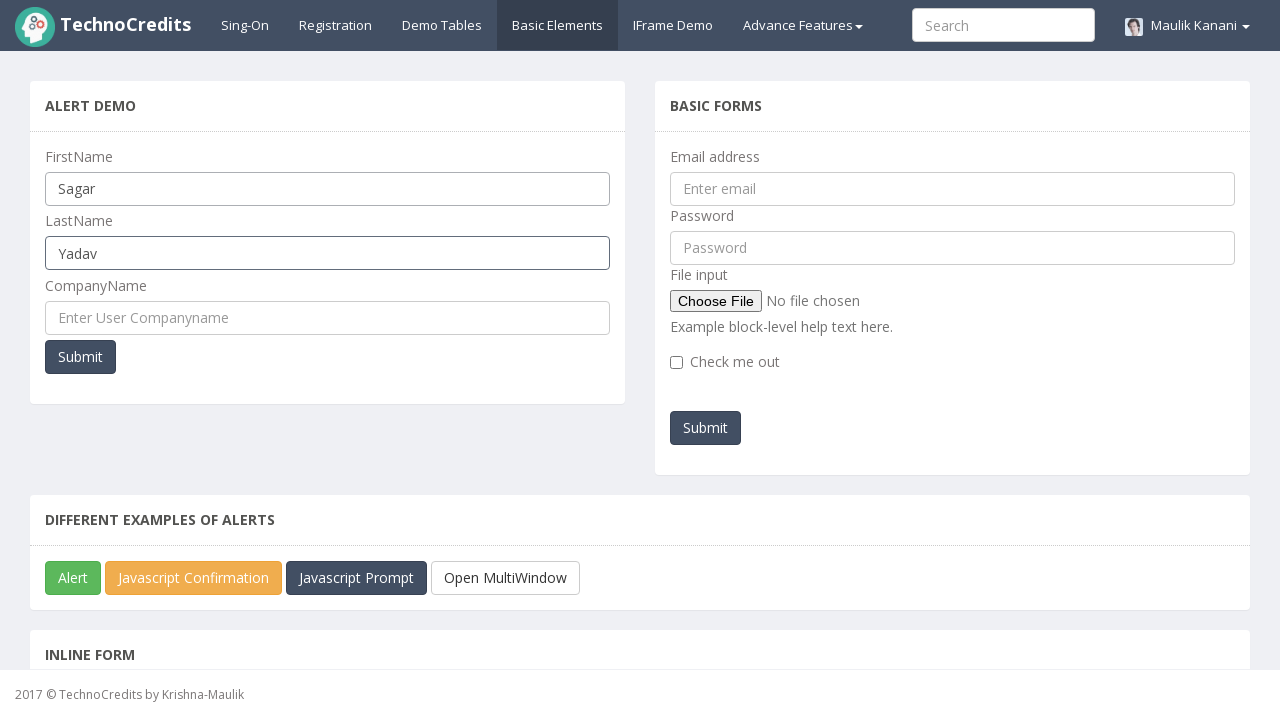

Filled UserCompanyName field with 'Wipro' on #UserCompanyName
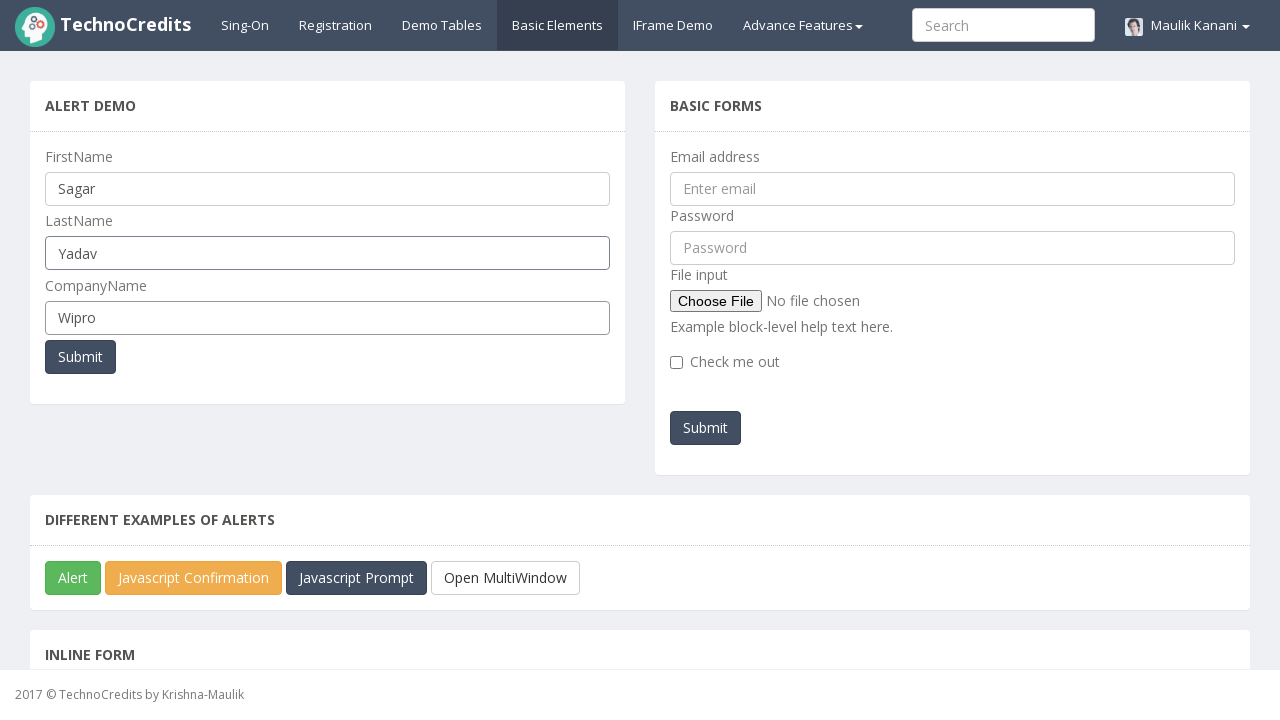

Set up alert handler to accept dialogs
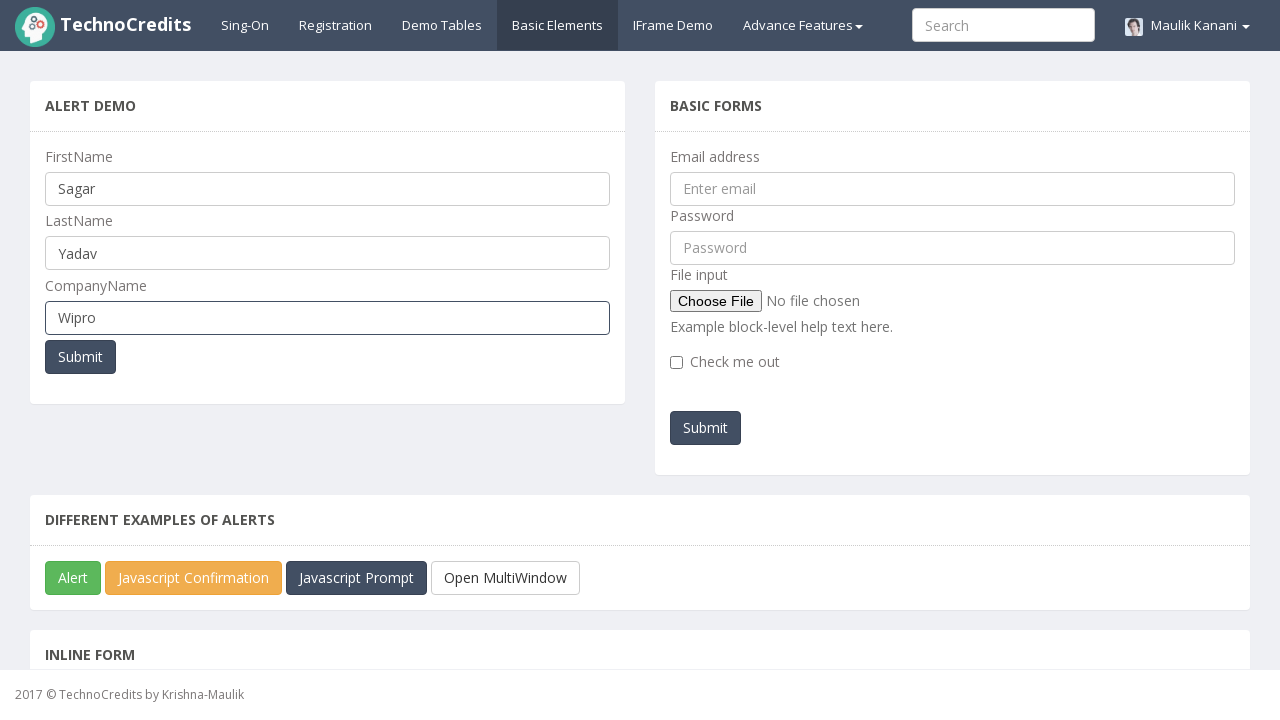

Clicked submit button to submit form at (80, 357) on button[type='submit']
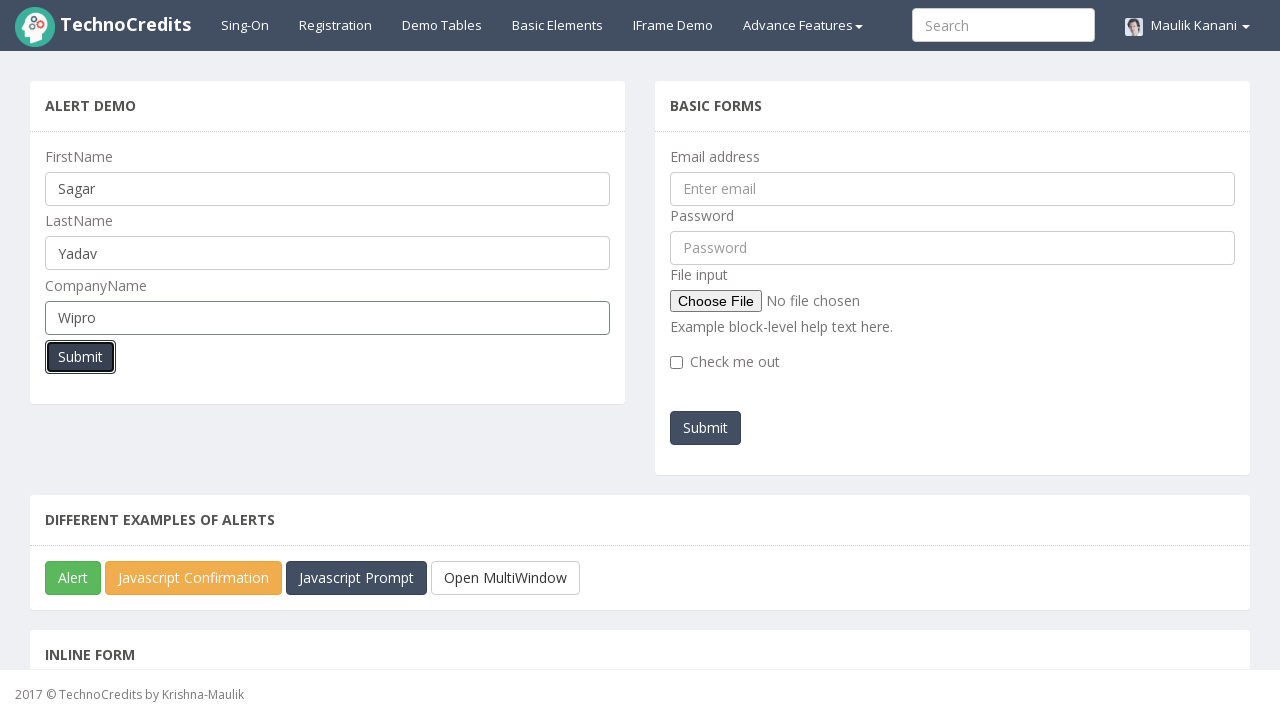

Waited for alert to be processed and handled
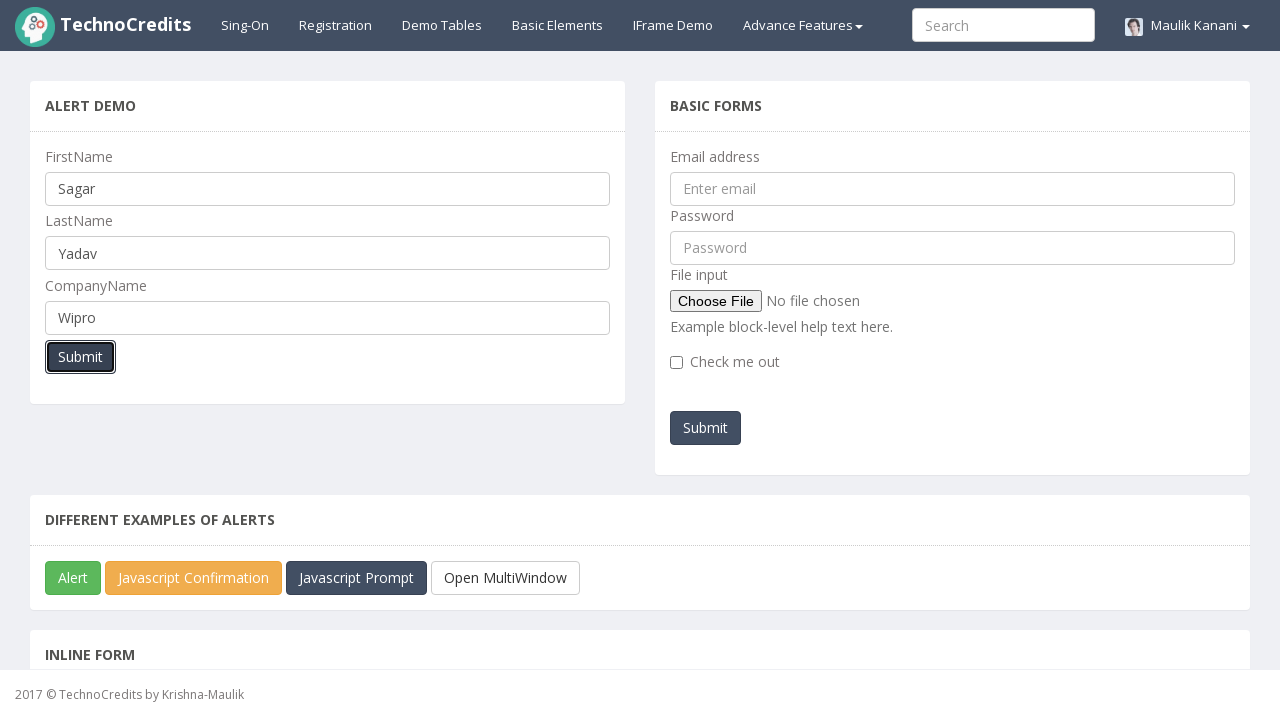

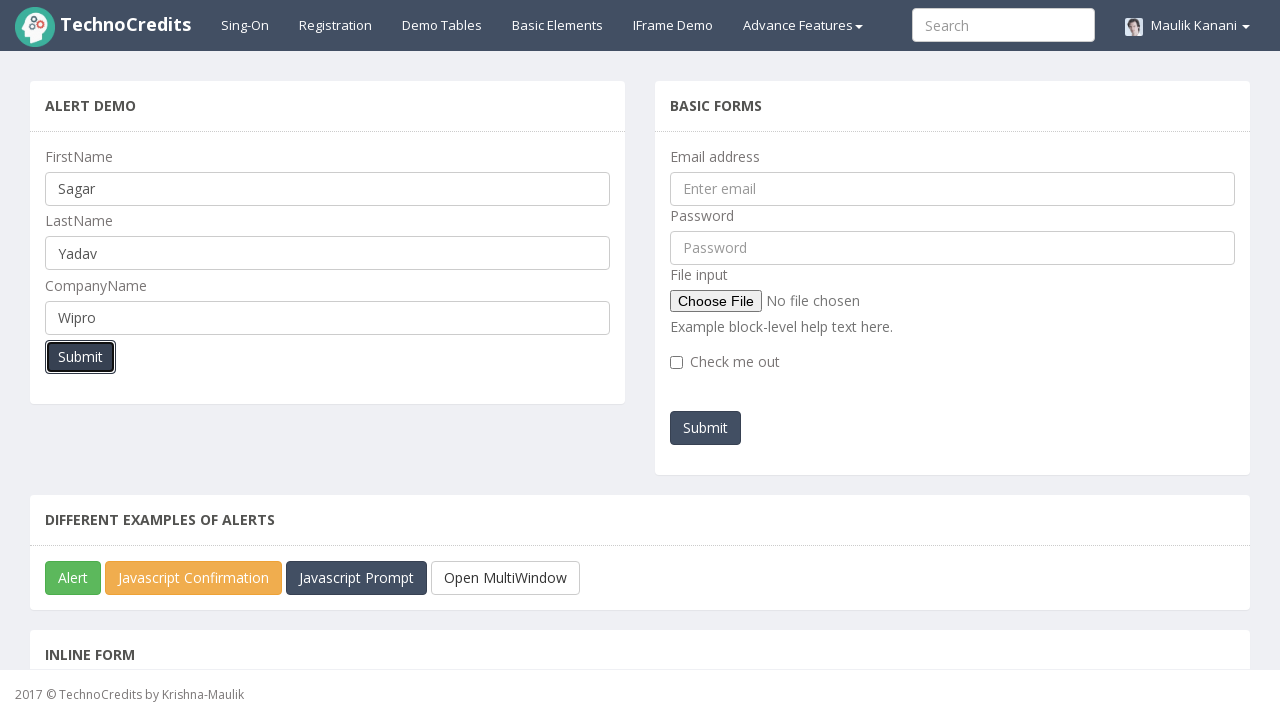